Tests opening and closing a small modal dialog, then verifying the large modal button is visible

Starting URL: https://demoqa.com/modal-dialogs

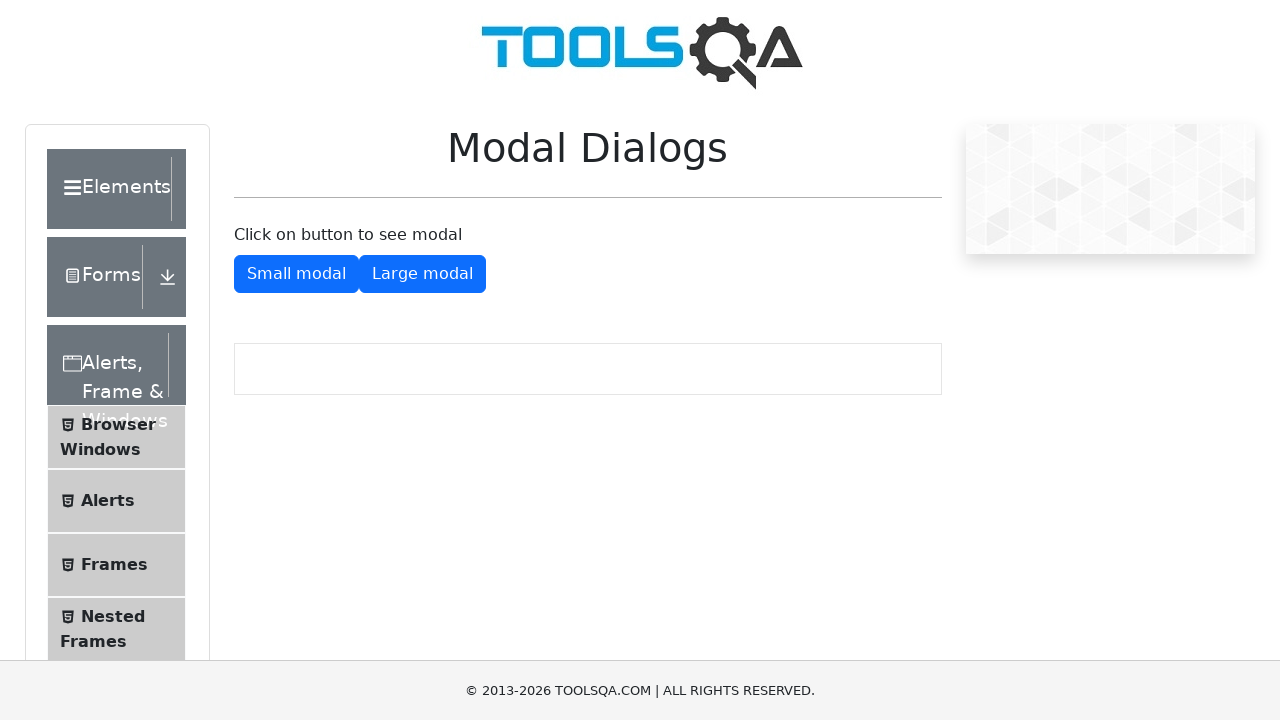

Clicked button to open small modal dialog at (296, 274) on #showSmallModal
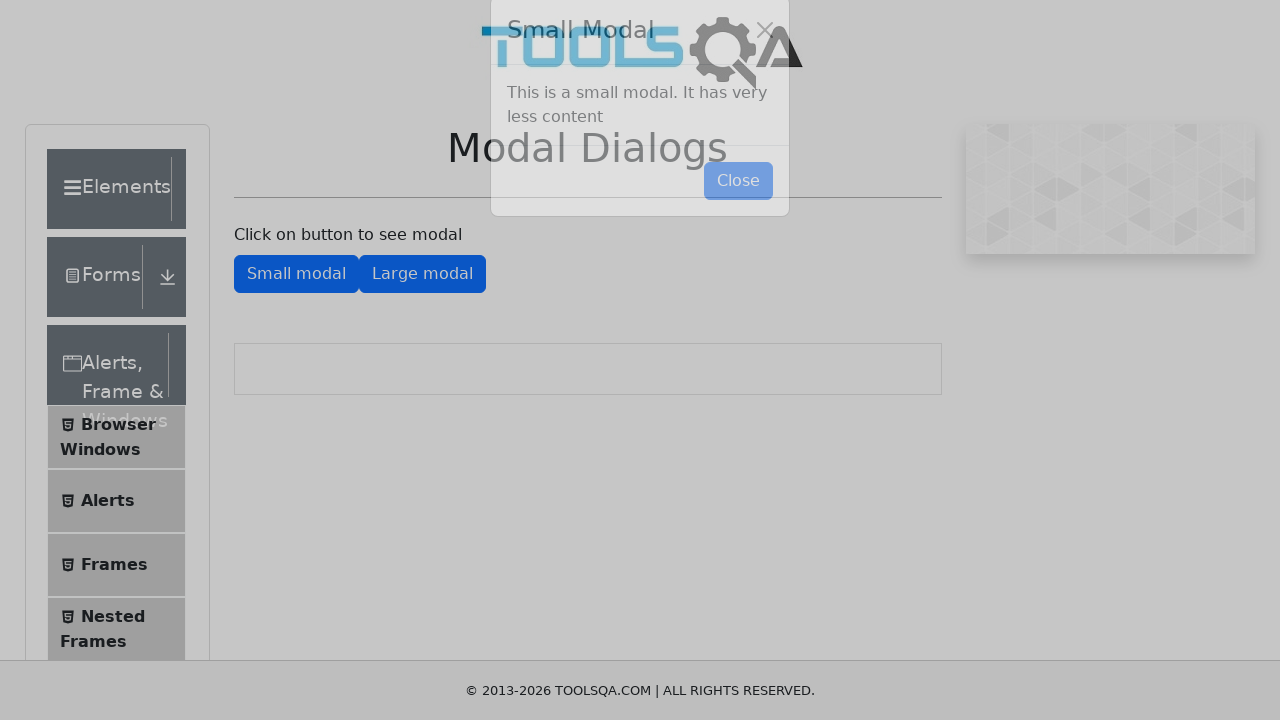

Clicked button to close small modal dialog at (738, 214) on #closeSmallModal
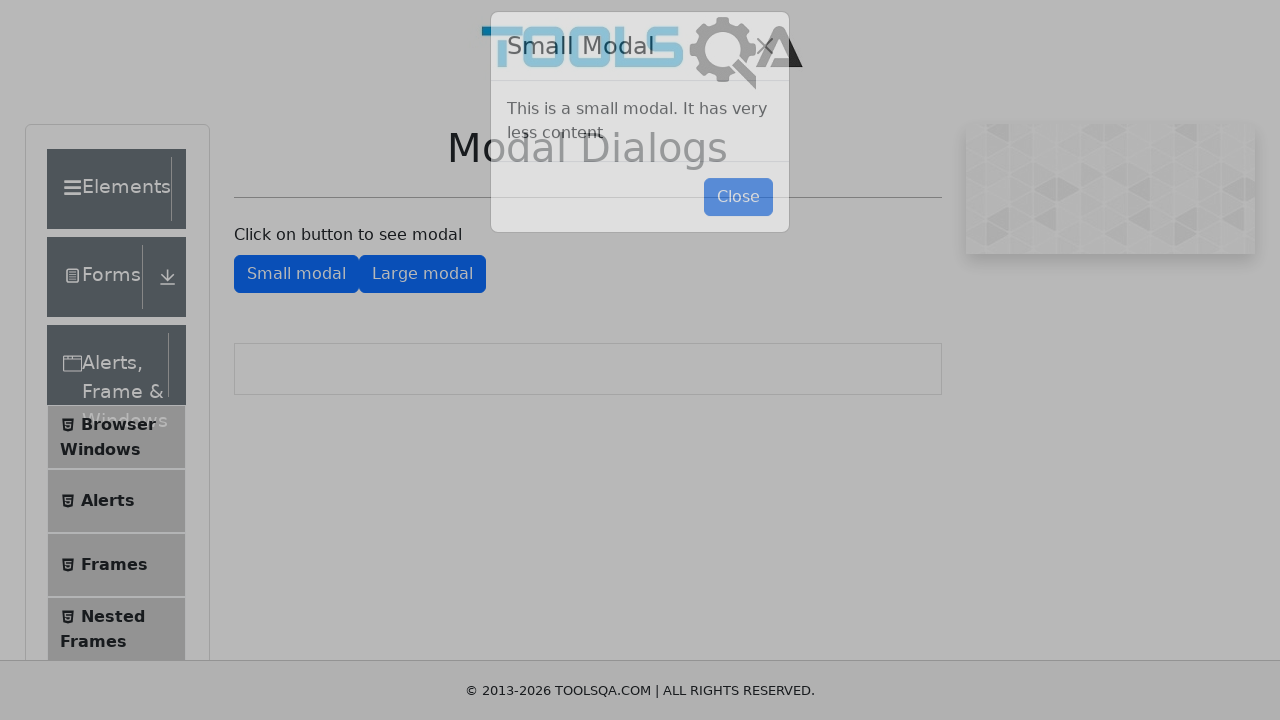

Verified large modal button is visible
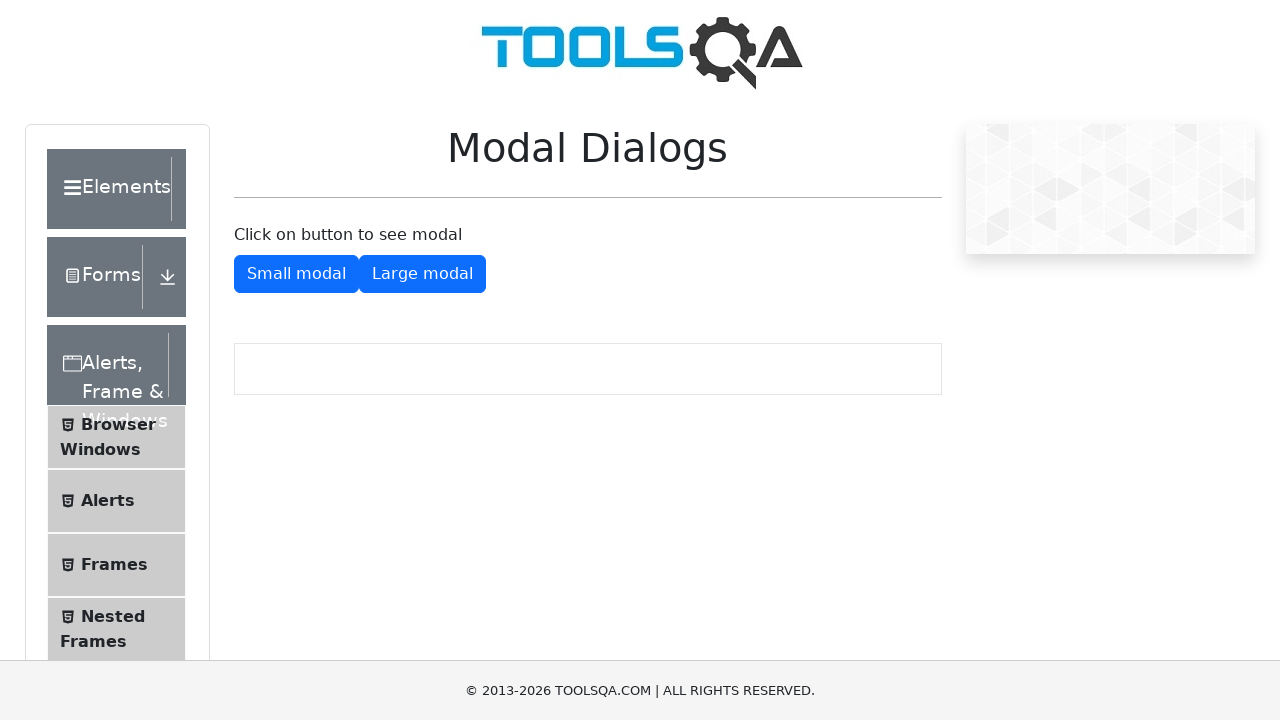

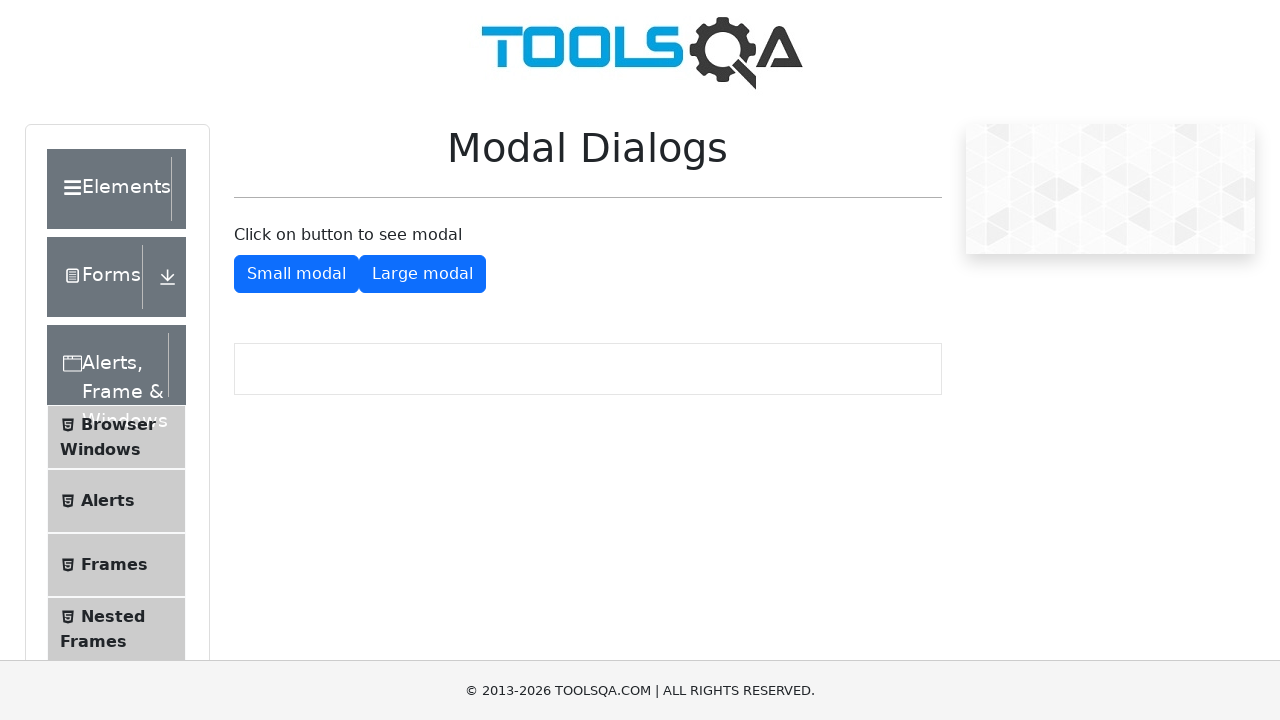